Navigates to a practice page and verifies the presence of links, including visible links and footer links

Starting URL: https://rahulshettyacademy.com/practice-project

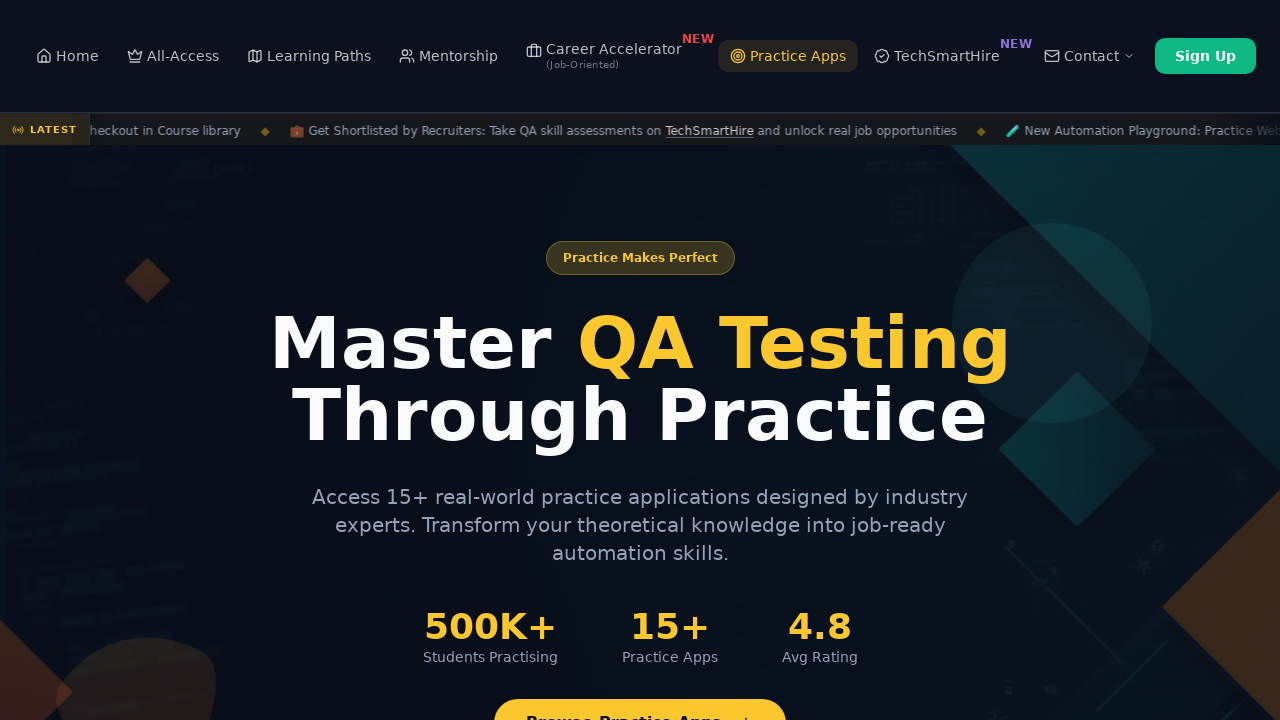

Navigated to practice page
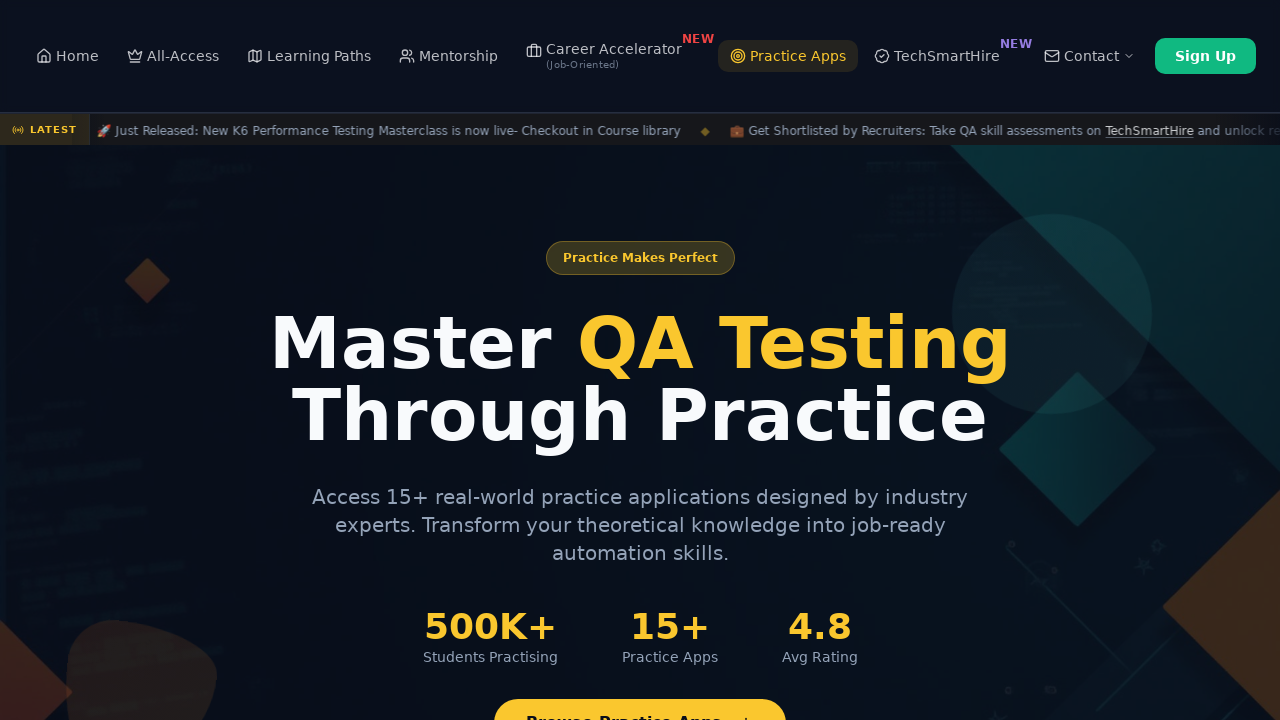

Found all links on page - Total: 45
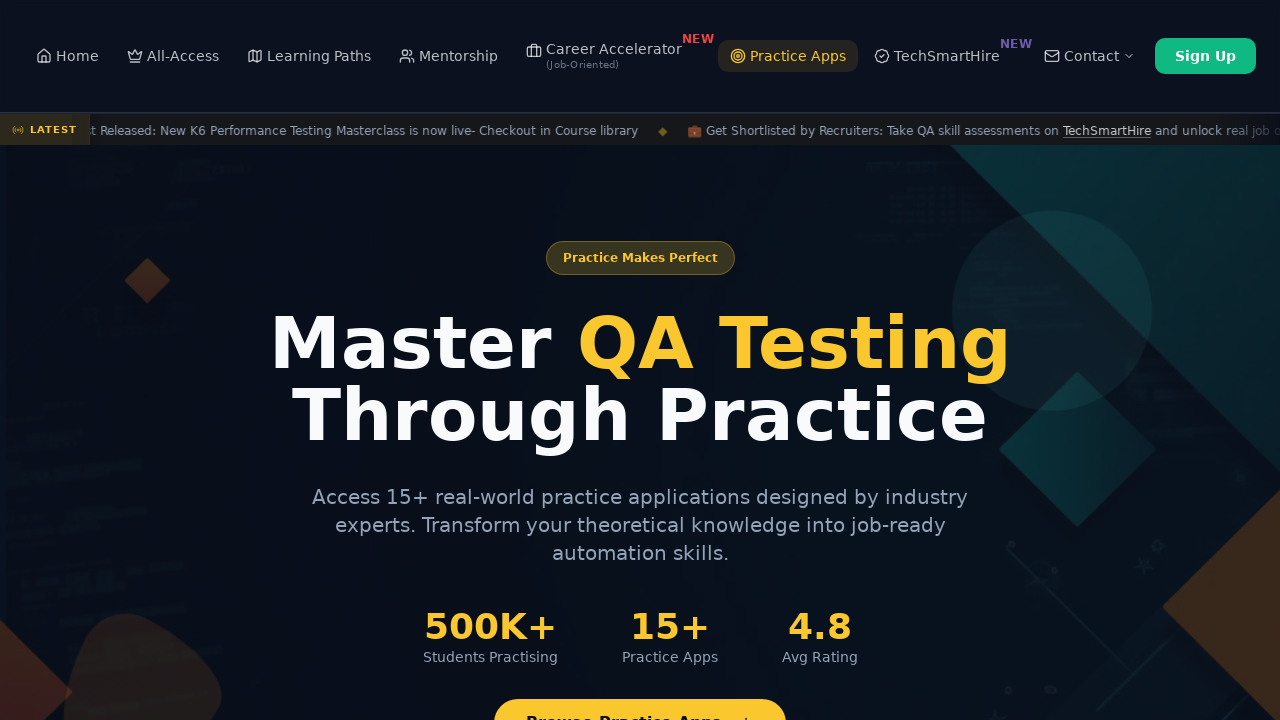

Counted visible links - Total visible: 44
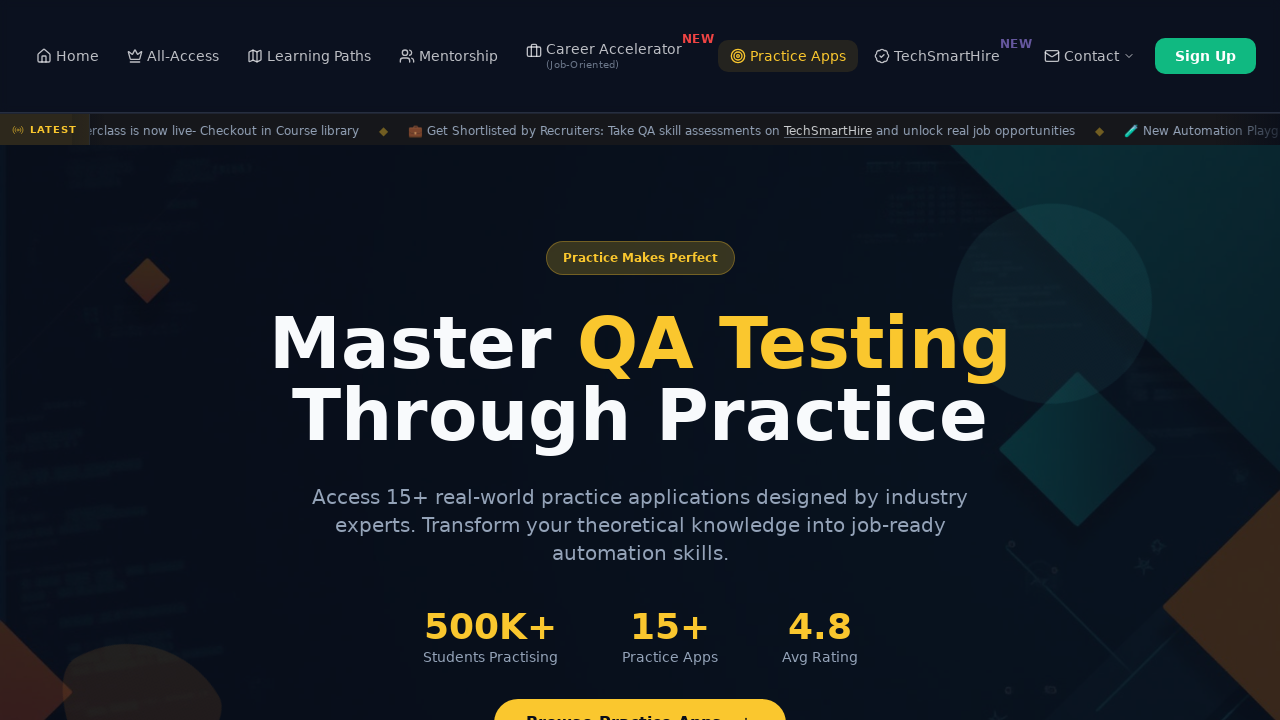

Located footer section
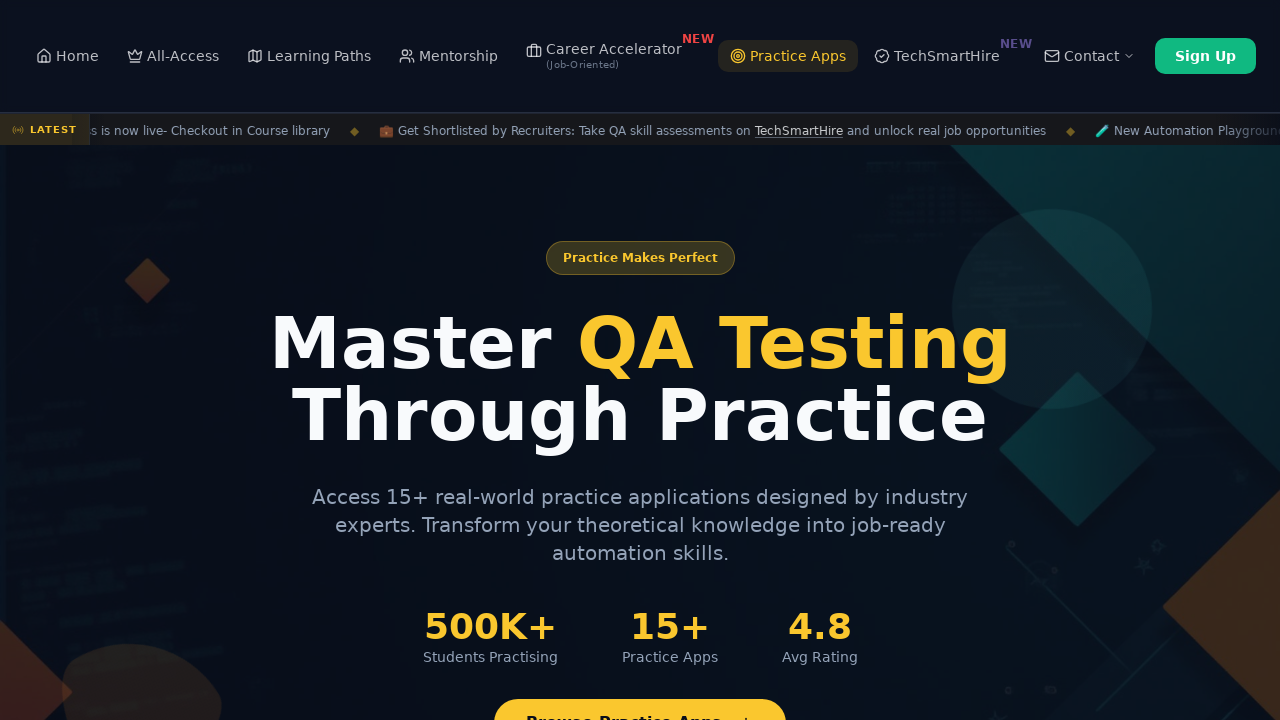

Found footer links - Total footer links: 0
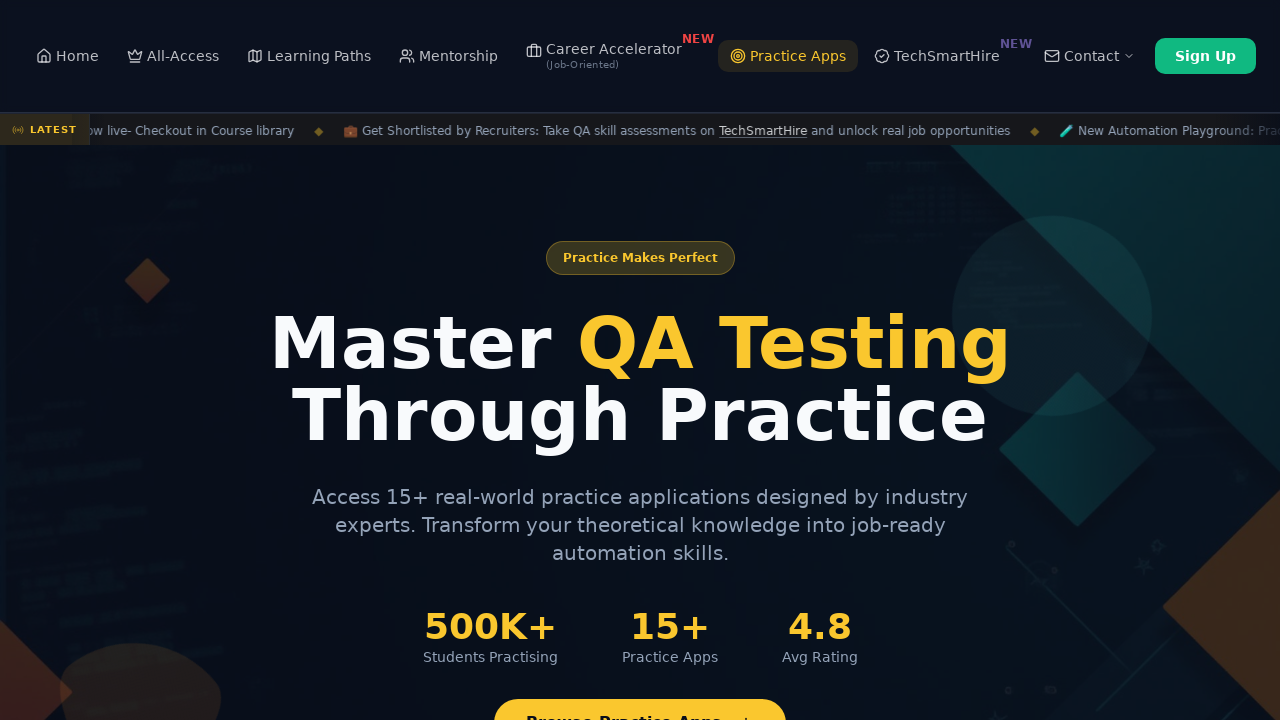

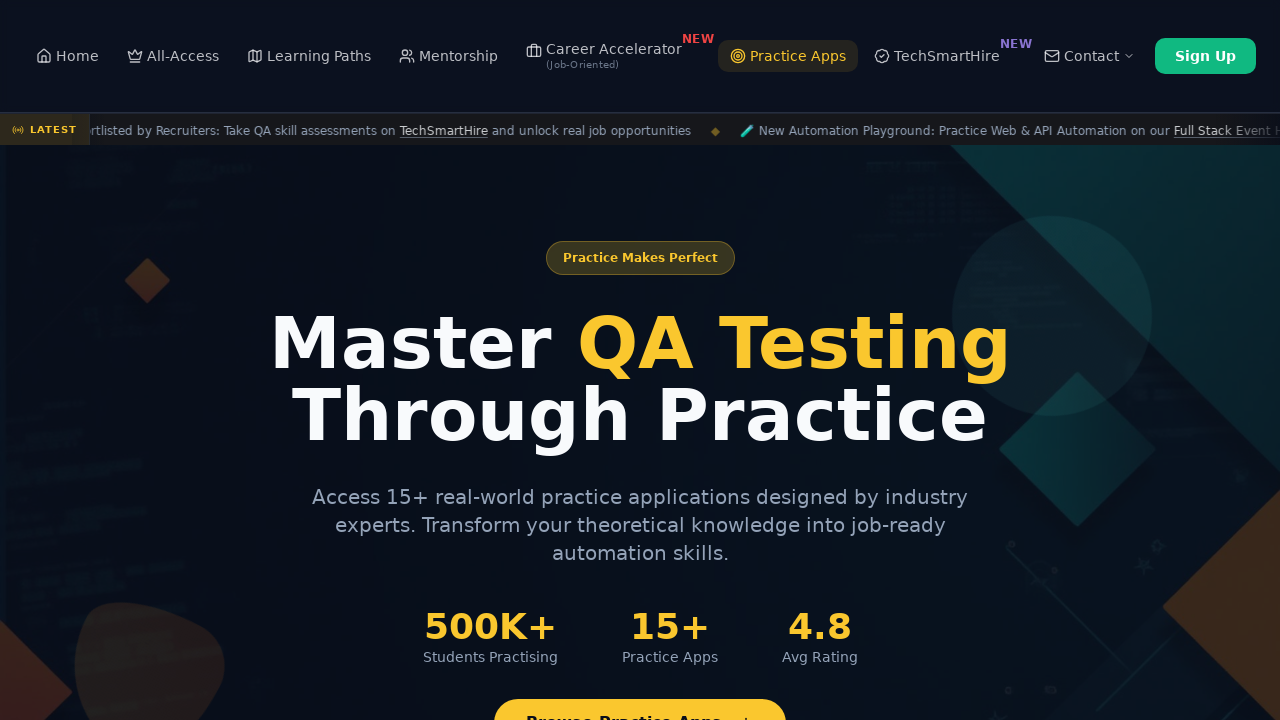